Tests the login form validation by clicking the login button without entering any credentials and verifying that an appropriate error message is displayed

Starting URL: https://www.saucedemo.com/

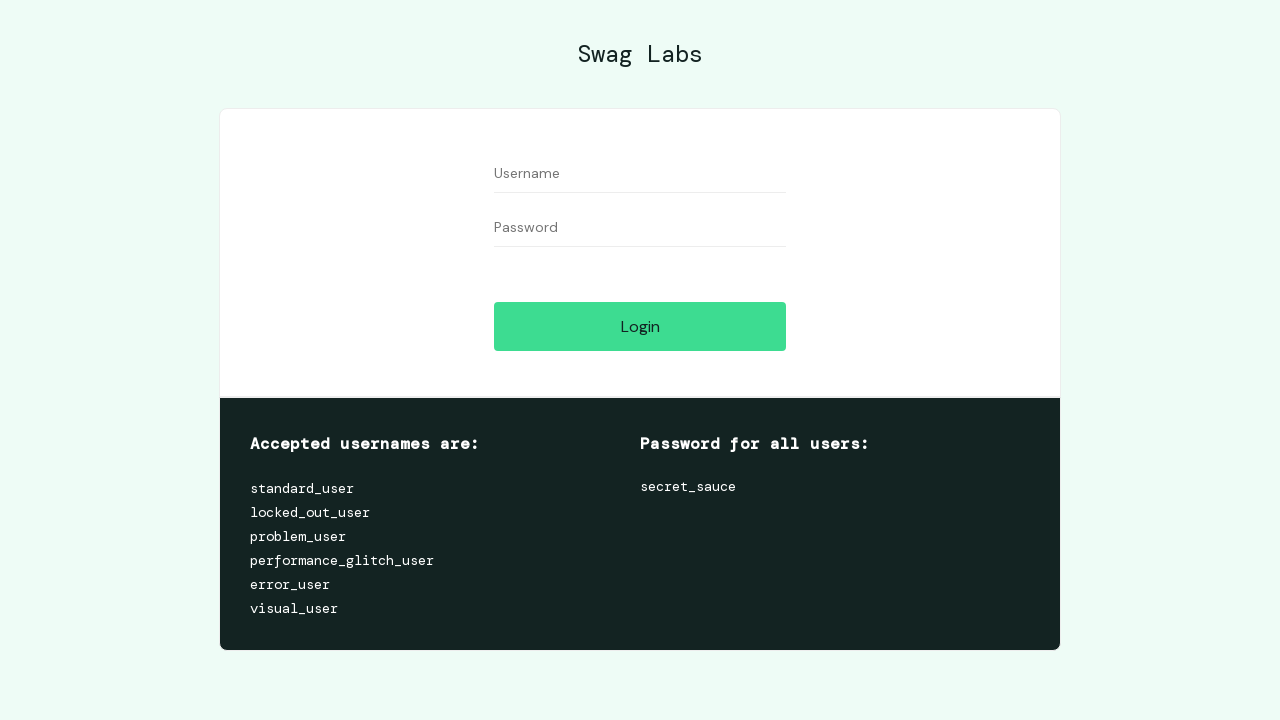

Set viewport size to 1552x832
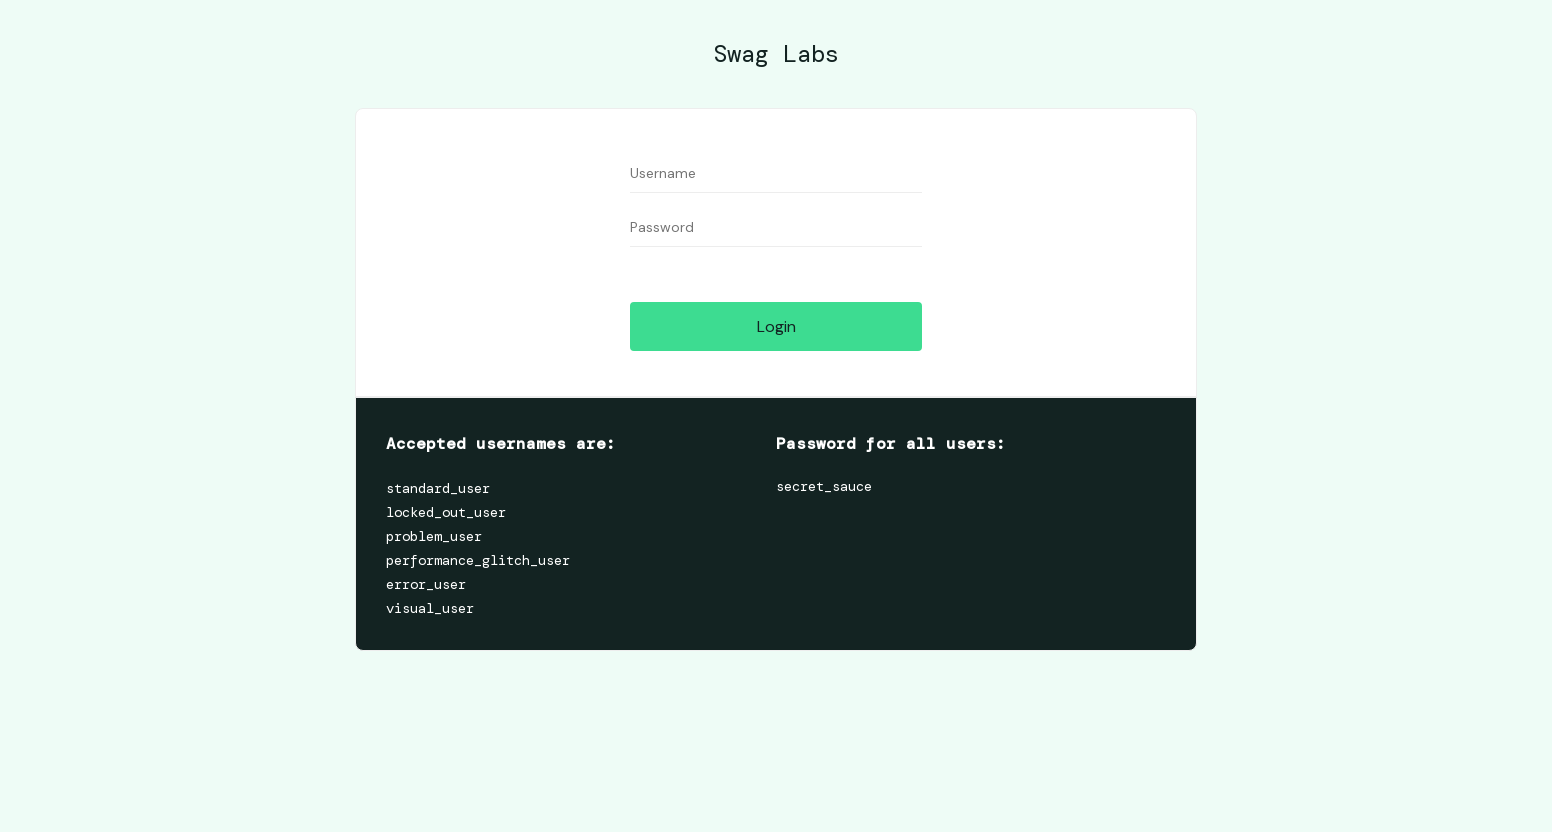

Login button became visible
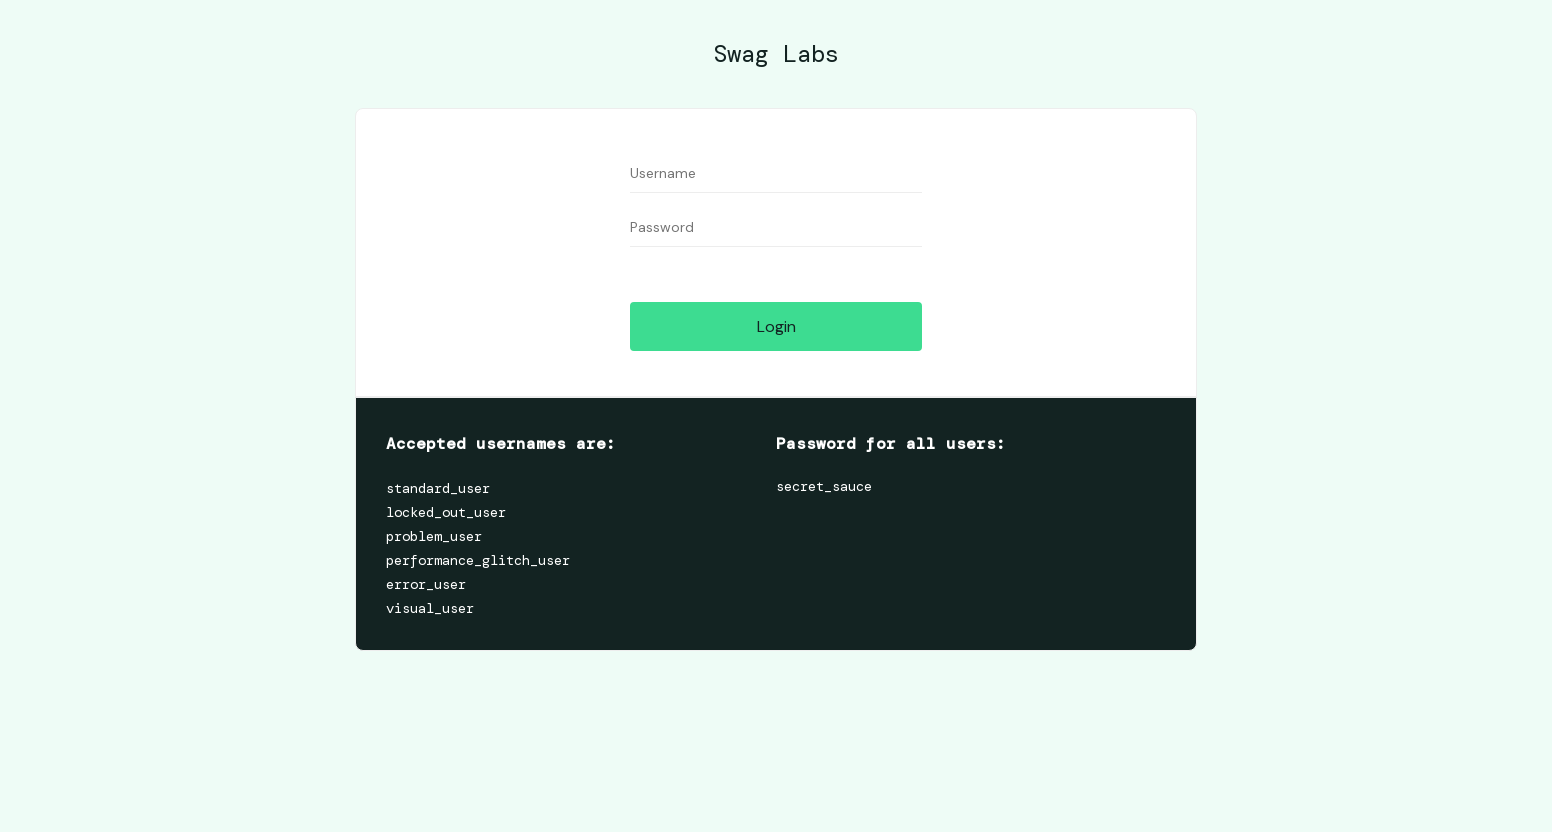

Clicked login button without entering any credentials at (776, 326) on [data-test='login-button']
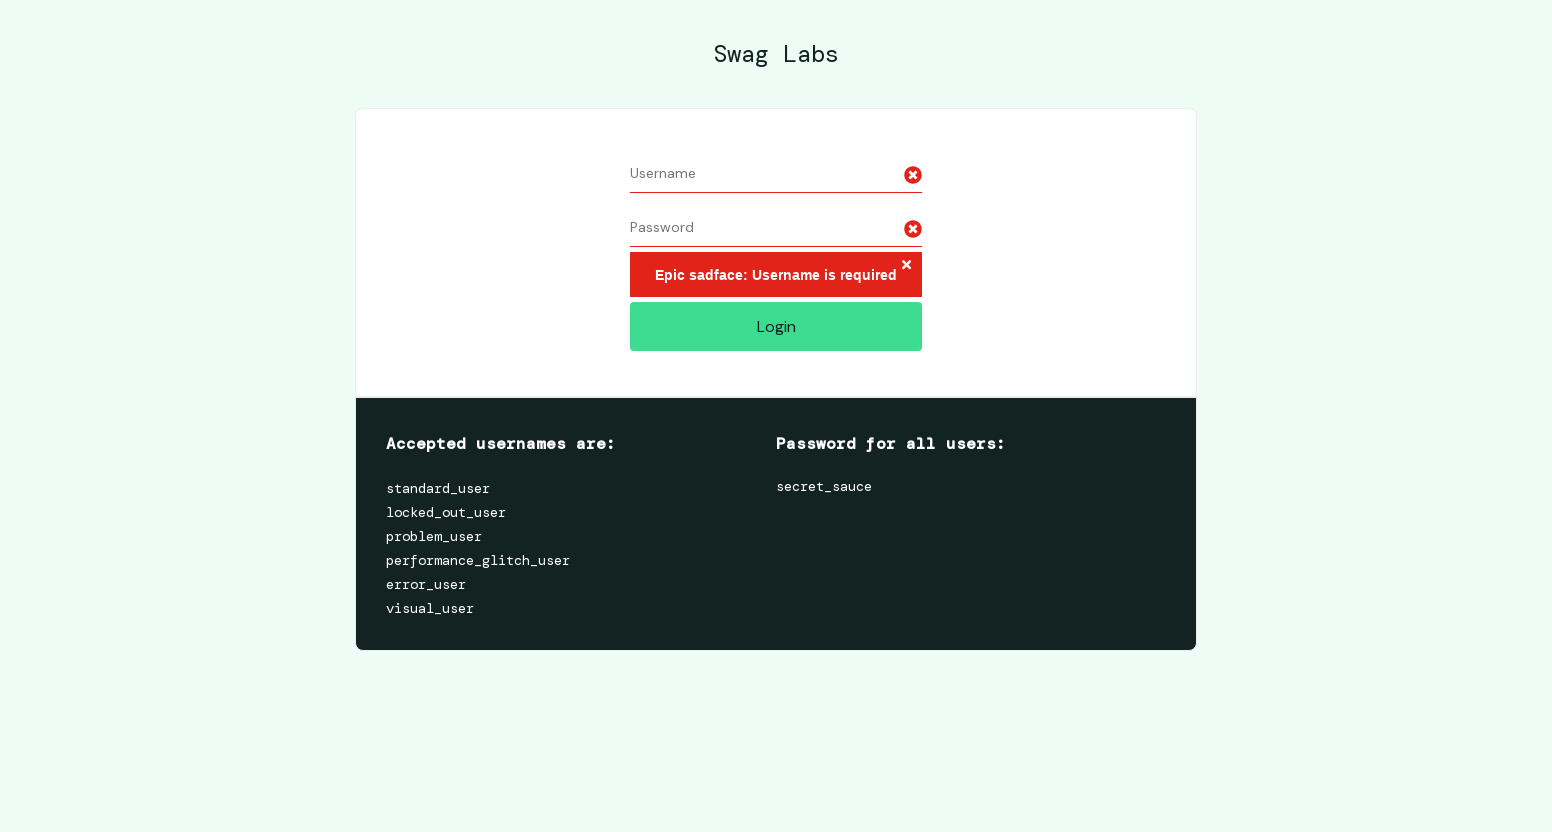

Error message container became visible
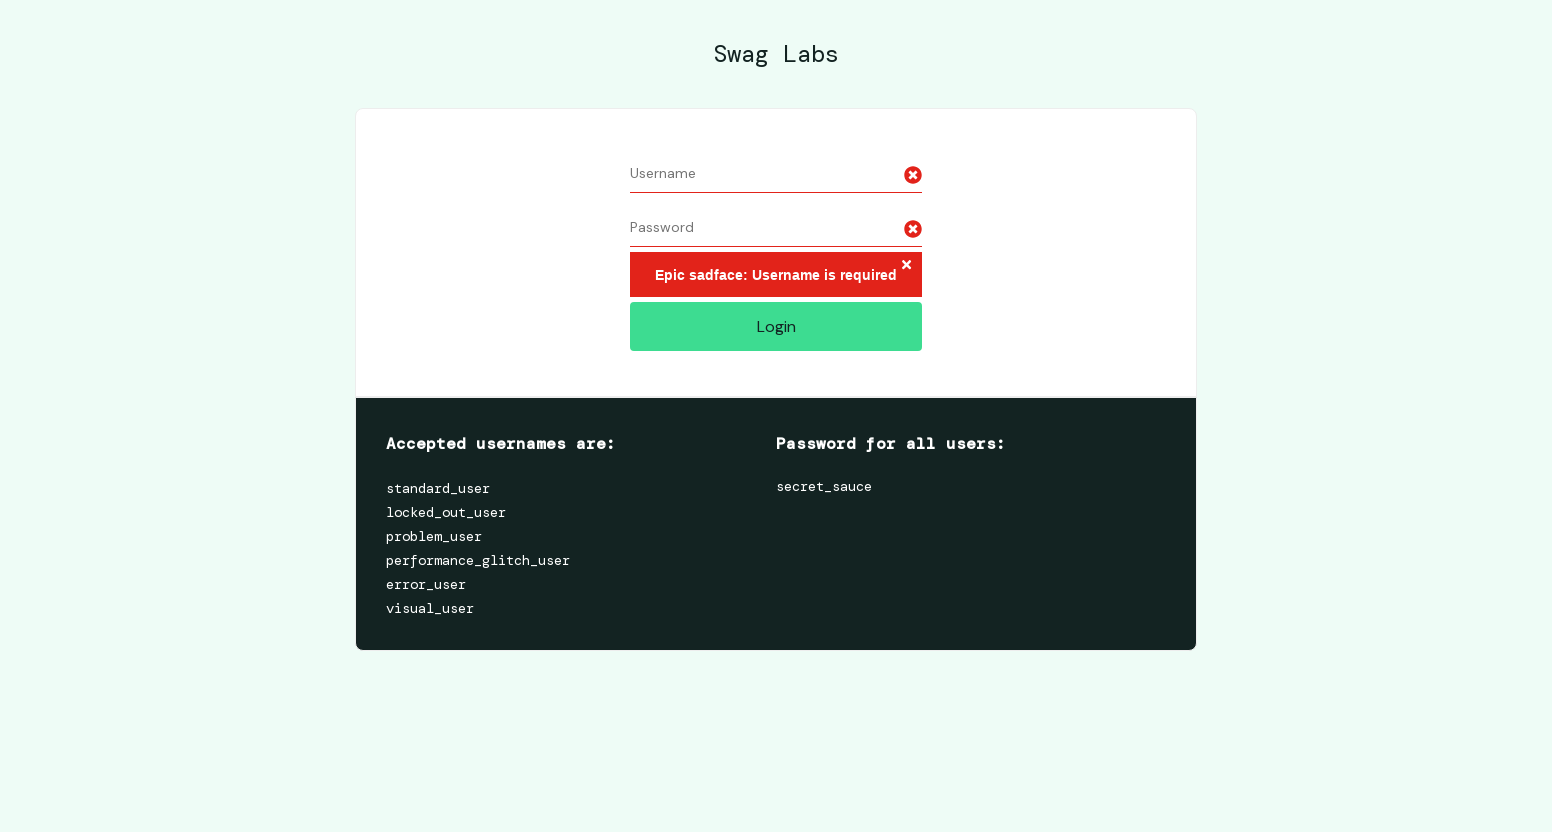

Verified error message displays 'Epic sadface: Username is required'
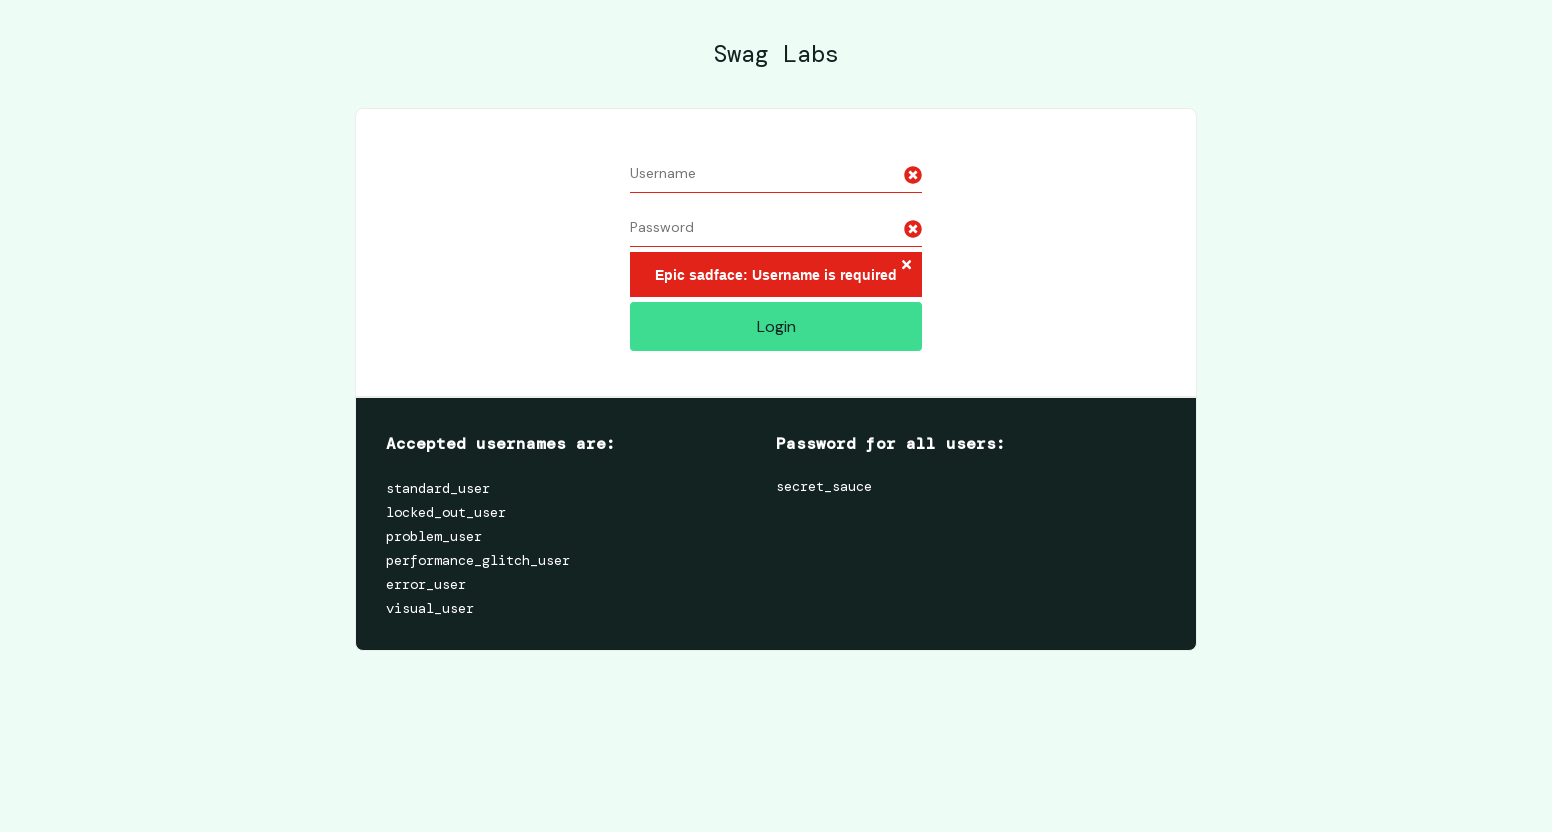

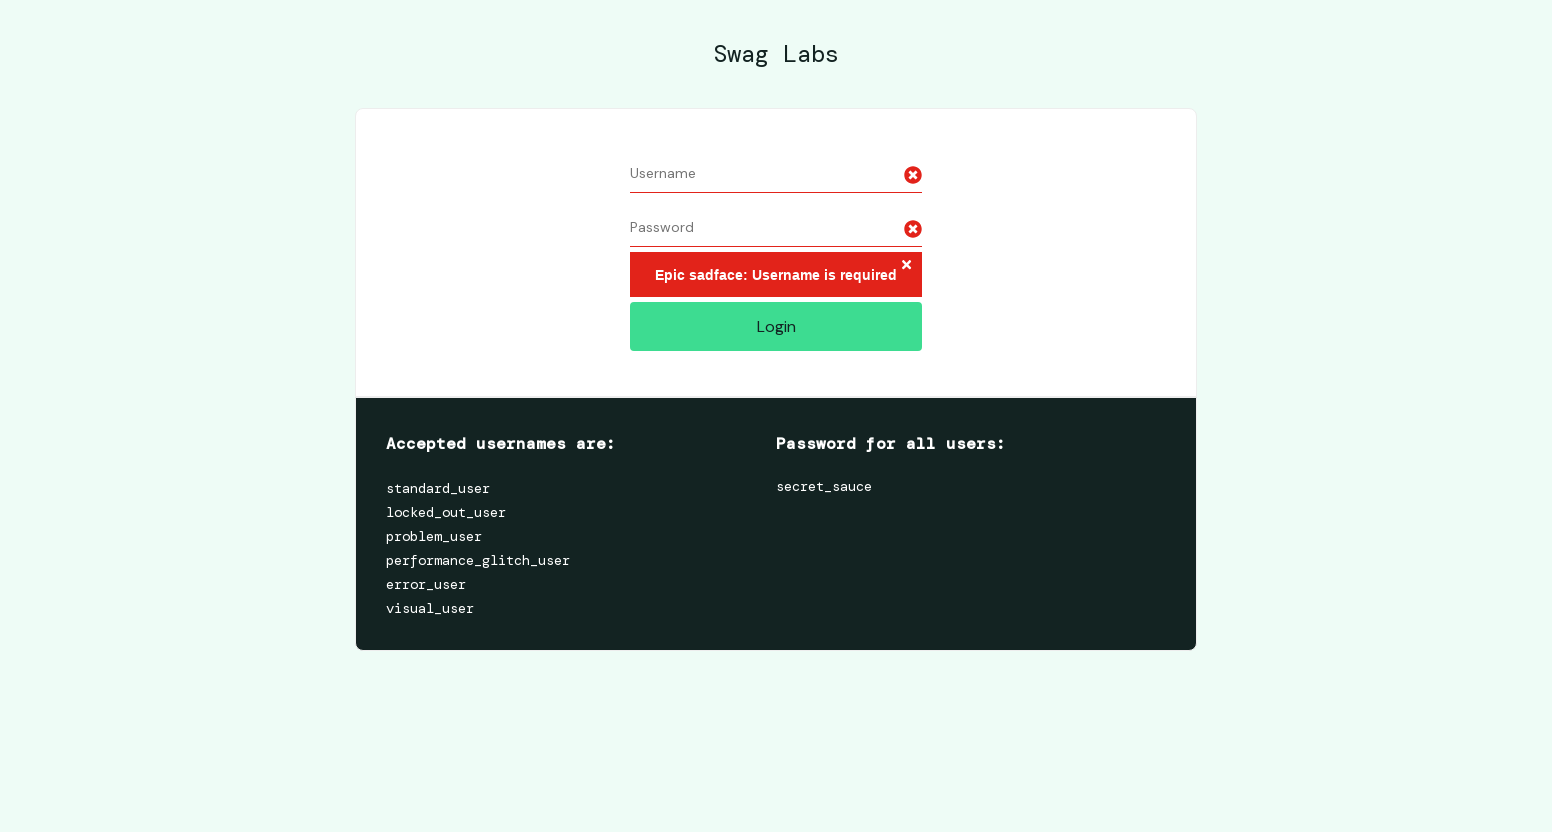